Navigates to Puma's training shoes page to verify the page loads successfully

Starting URL: https://in.puma.com/in/en/sports/sports-training/training-shoes

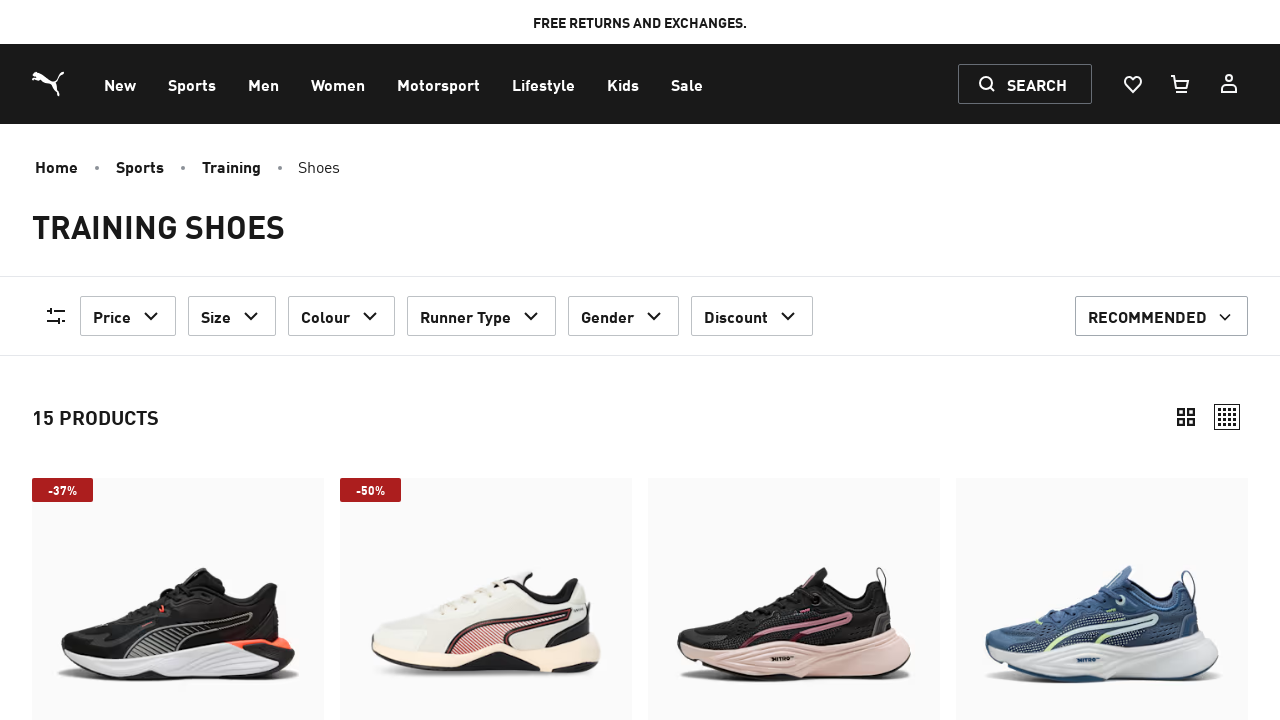

Waited for page to reach networkidle state
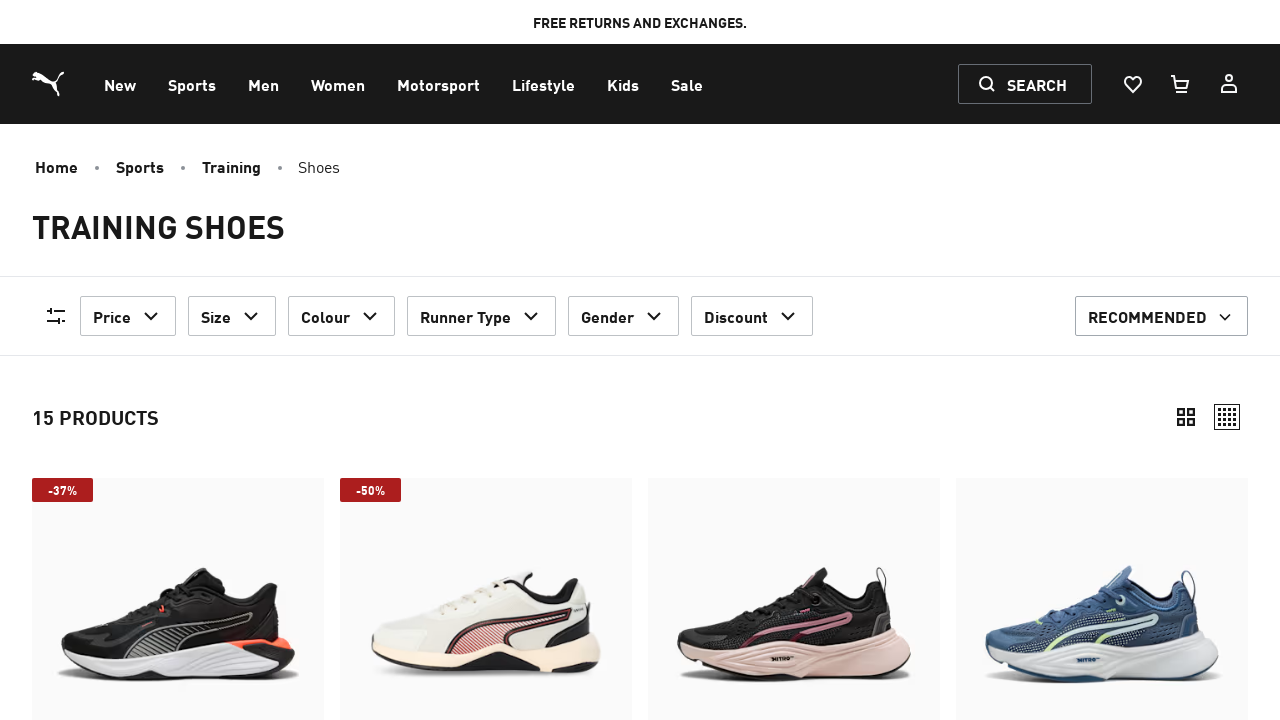

Verified training shoes product list loaded by waiting for product list items
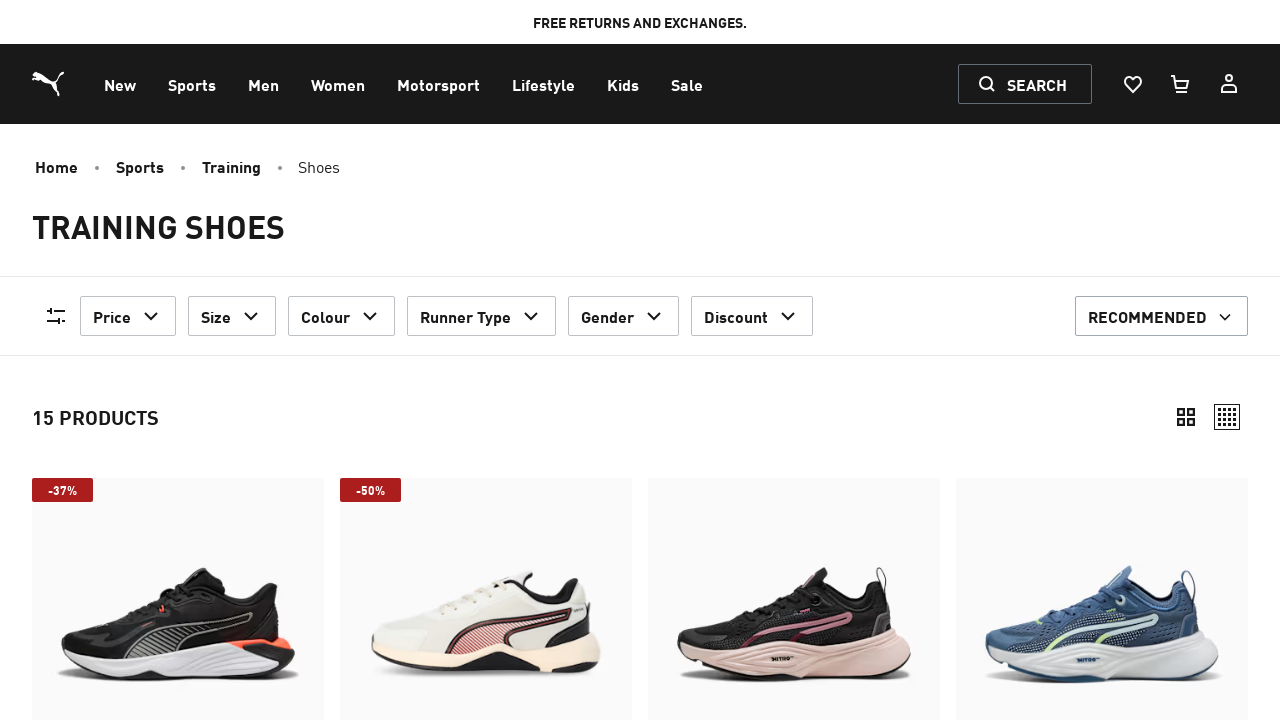

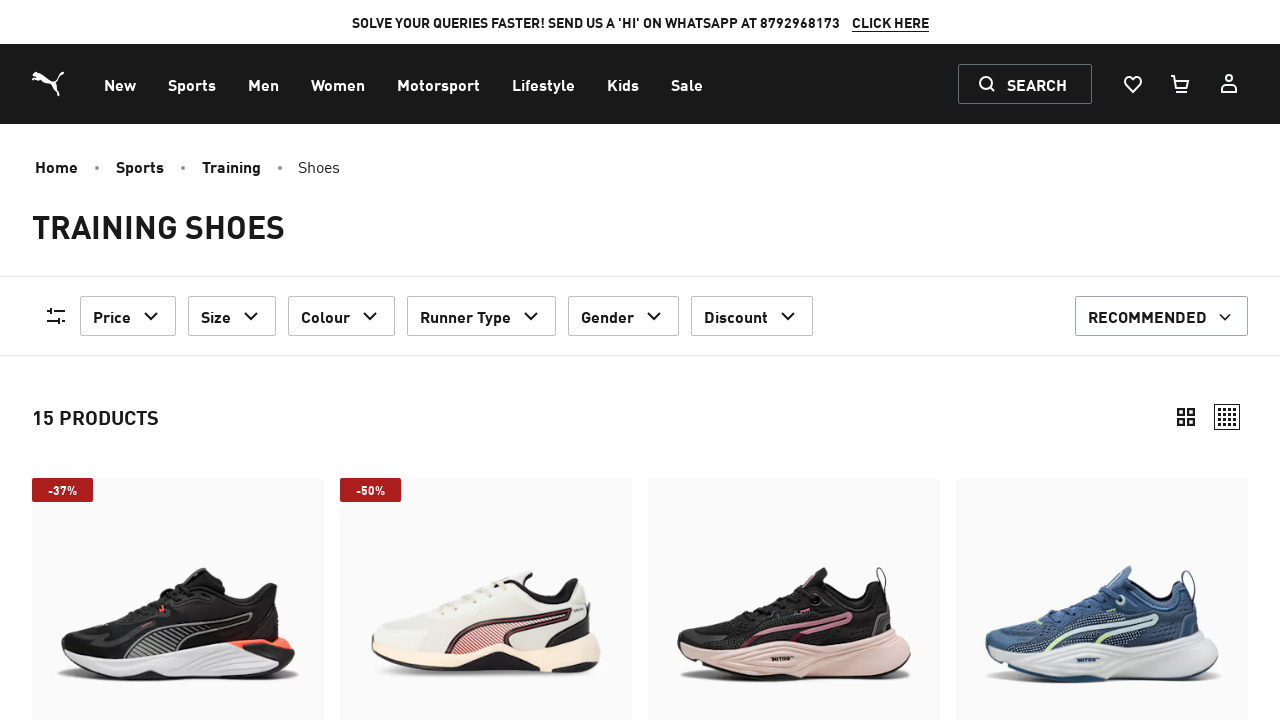